Tests clicking on a checkbox and verifying it becomes selected

Starting URL: http://the-internet.herokuapp.com/

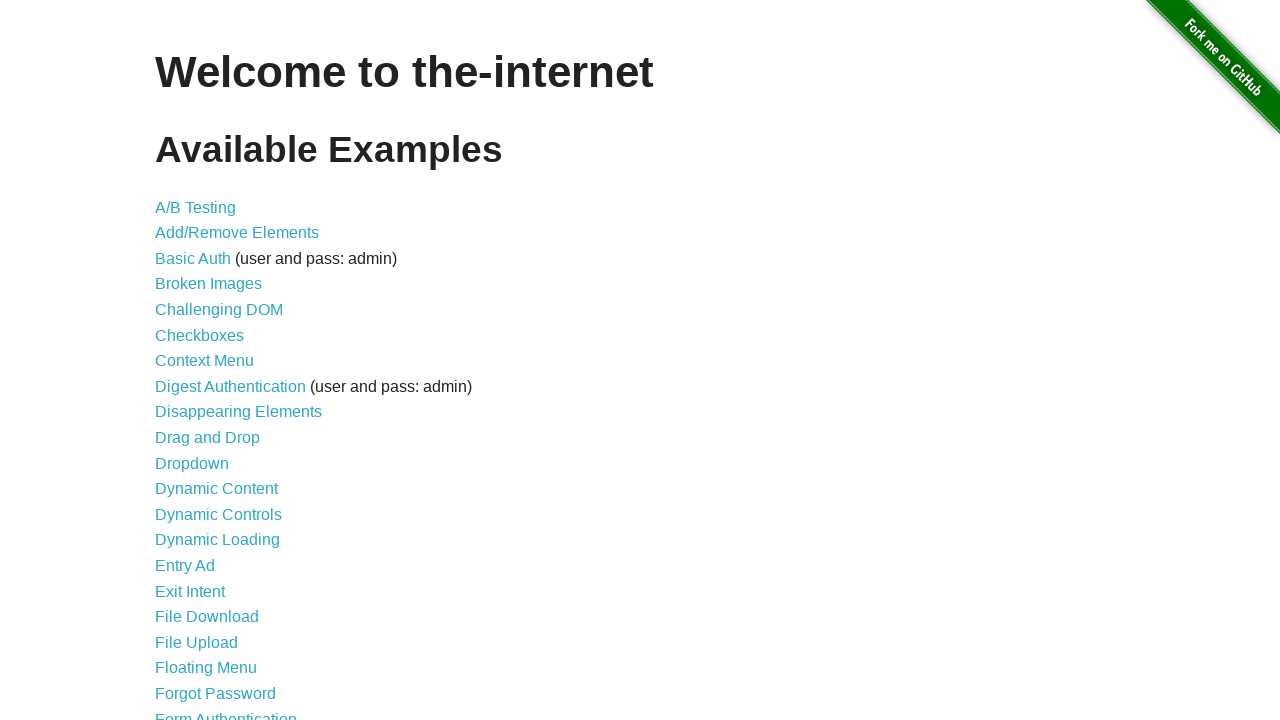

Clicked on Checkboxes link at (200, 335) on xpath=//a[text()='Checkboxes']
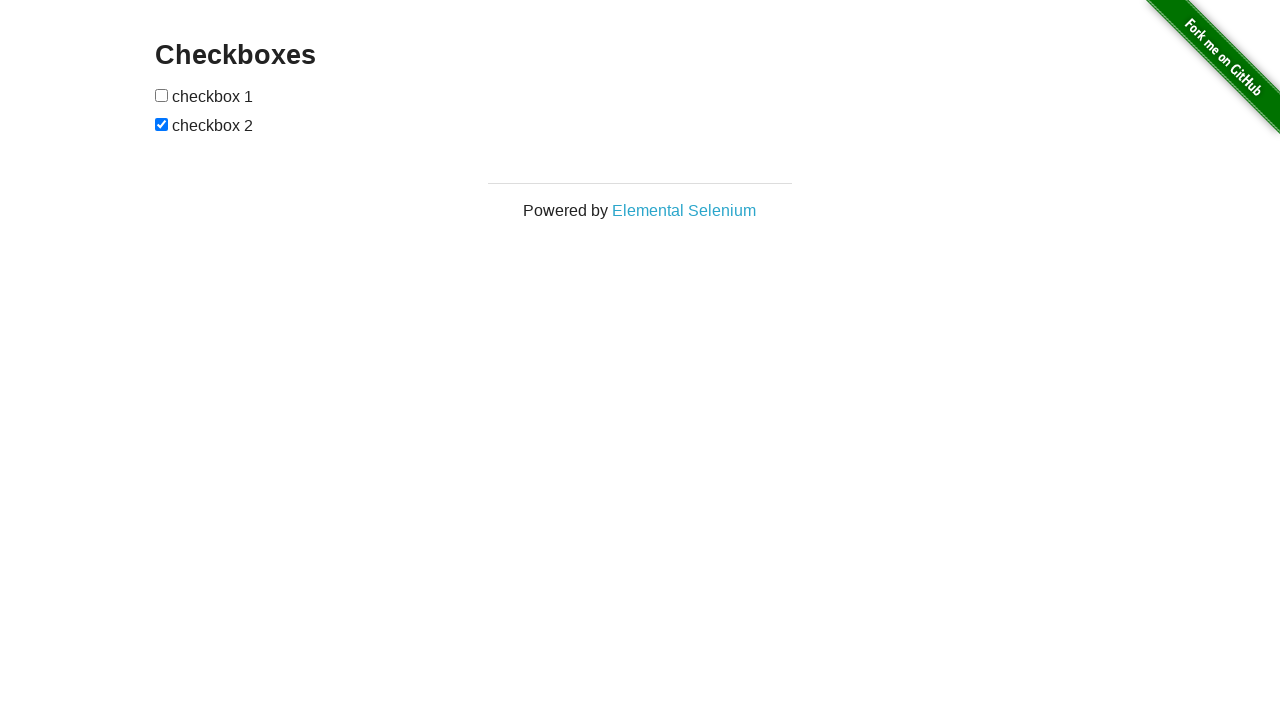

Clicked on the first checkbox at (162, 95) on xpath=//form[@id='checkboxes']/input[1]
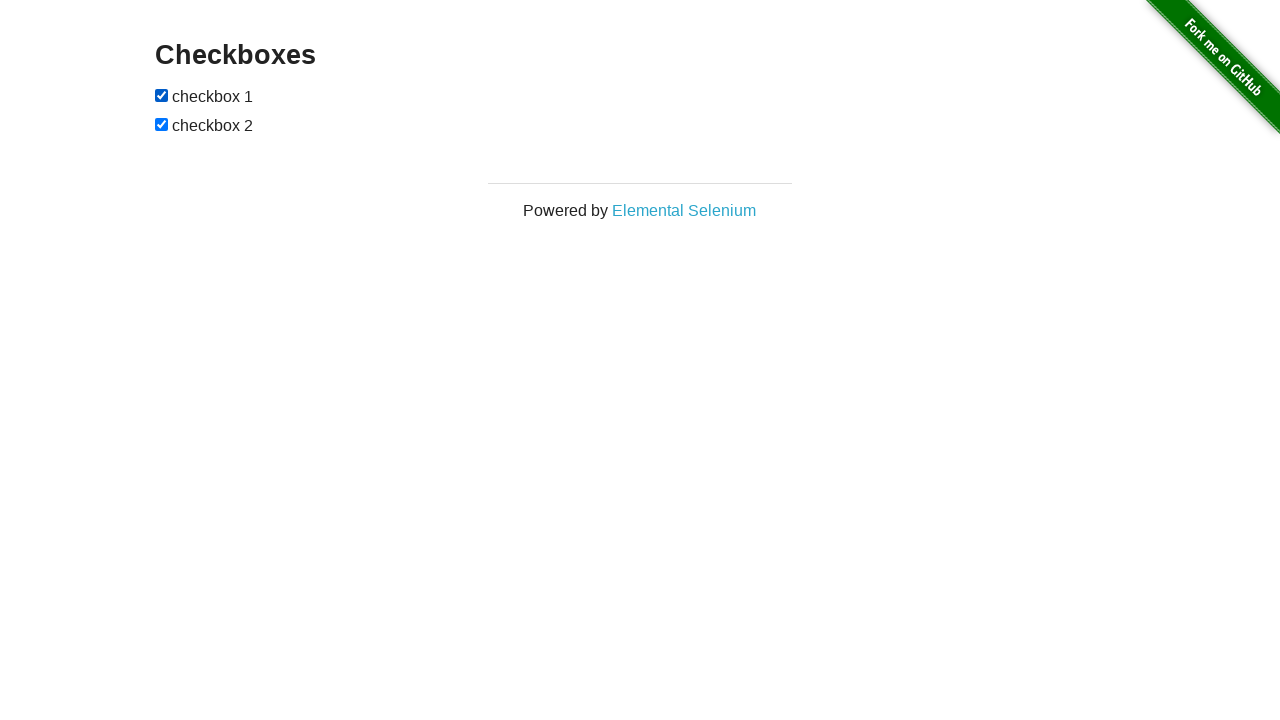

Verified that the first checkbox is selected
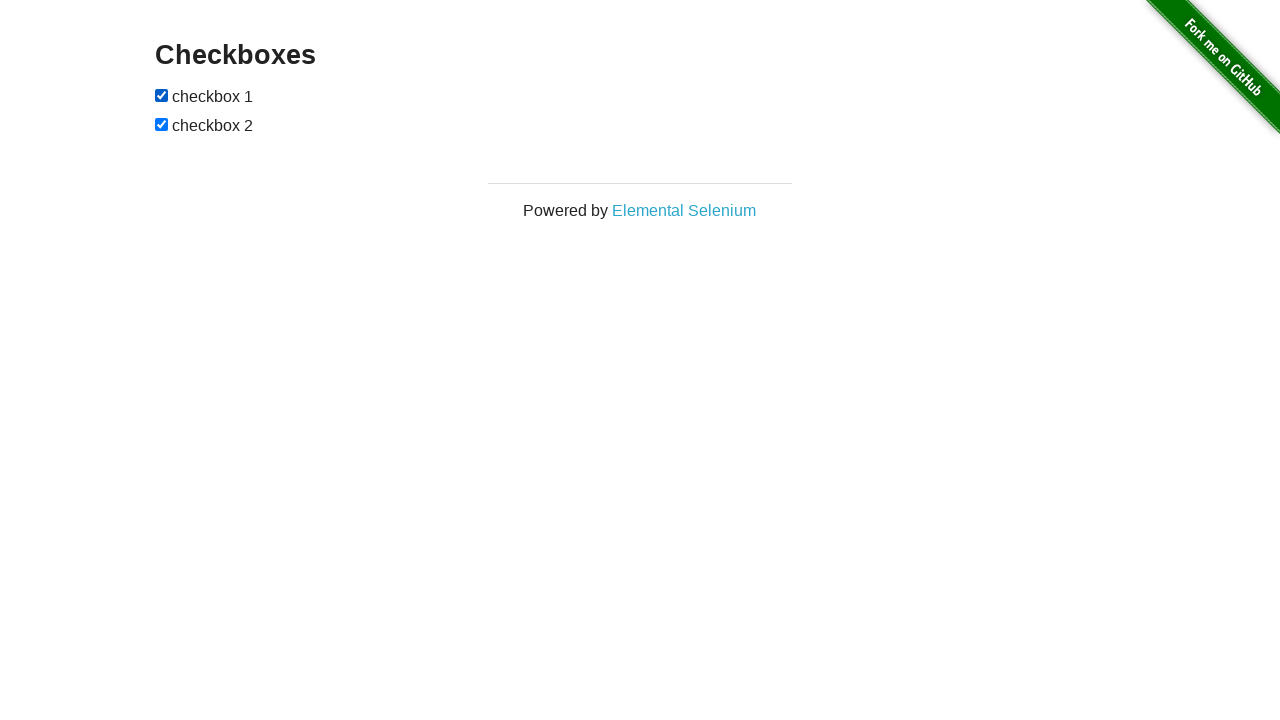

Assertion passed: checkbox is selected
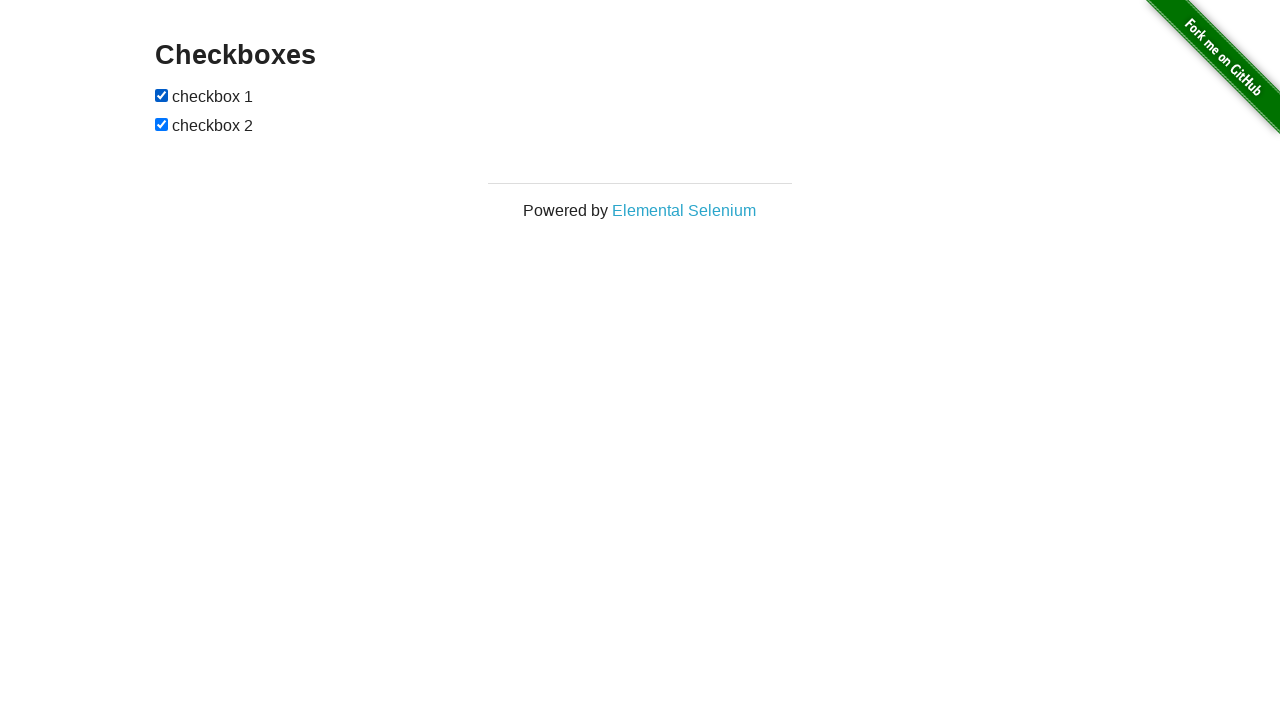

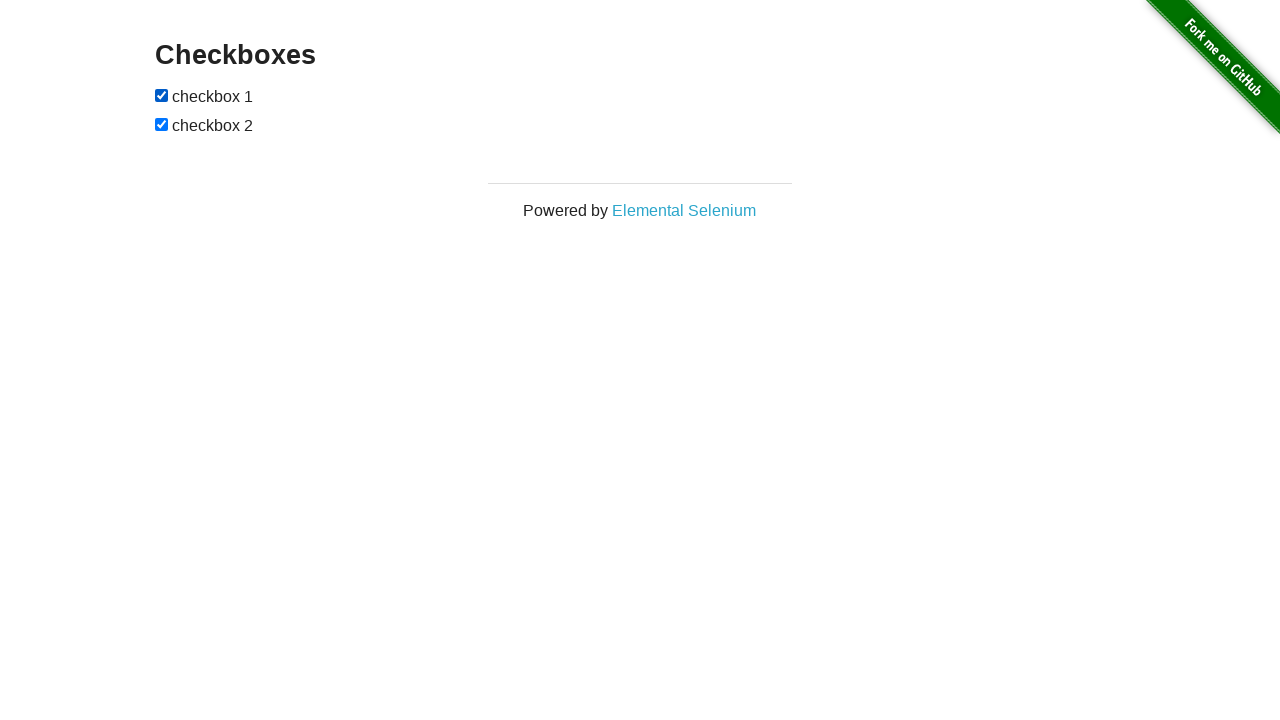